Navigates to Intellipaat homepage and verifies the page title matches expected value

Starting URL: https://intellipaat.com/

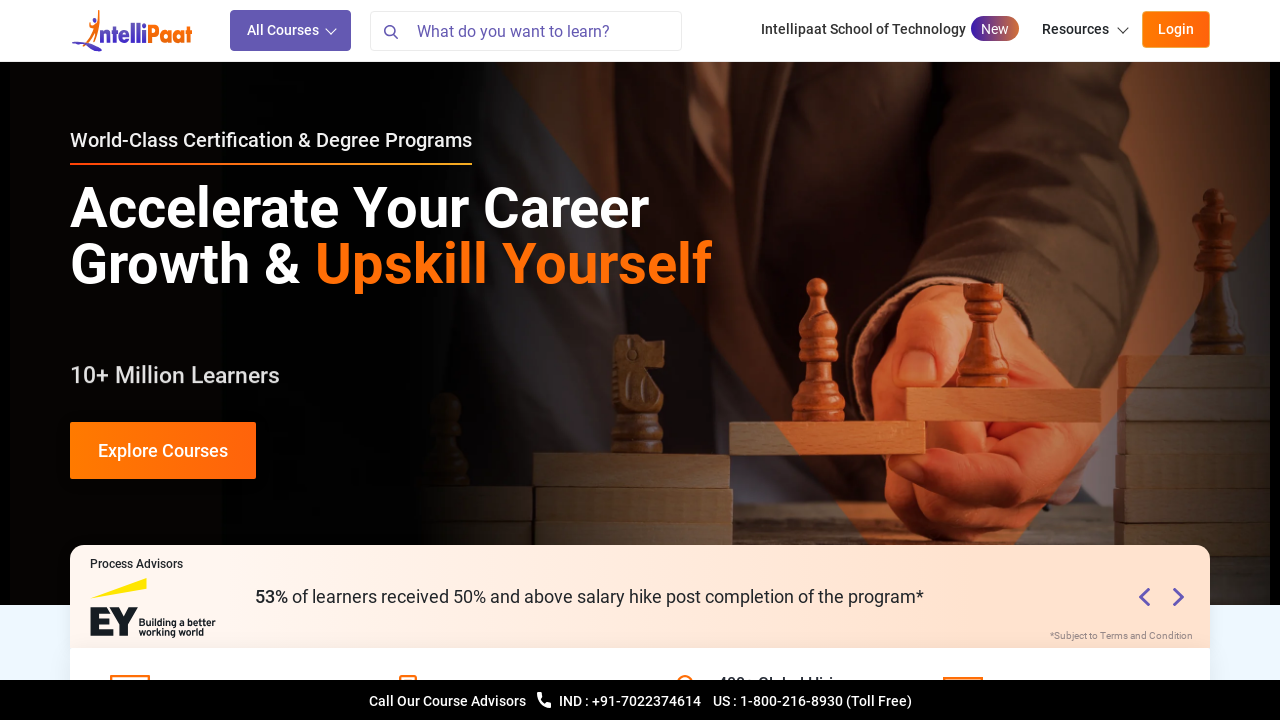

Waited for page to load with domcontentloaded state
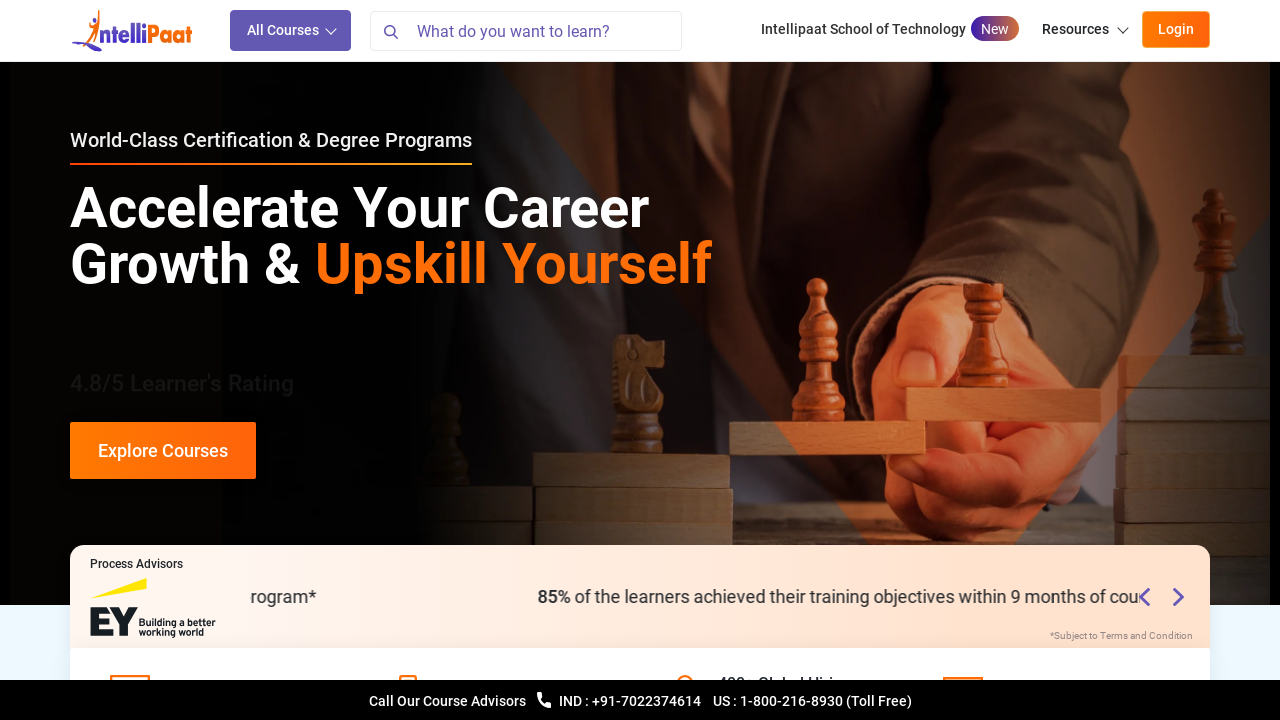

Verified page title matches expected value: 'Online Professional Training Courses and Certification - Intellipaat'
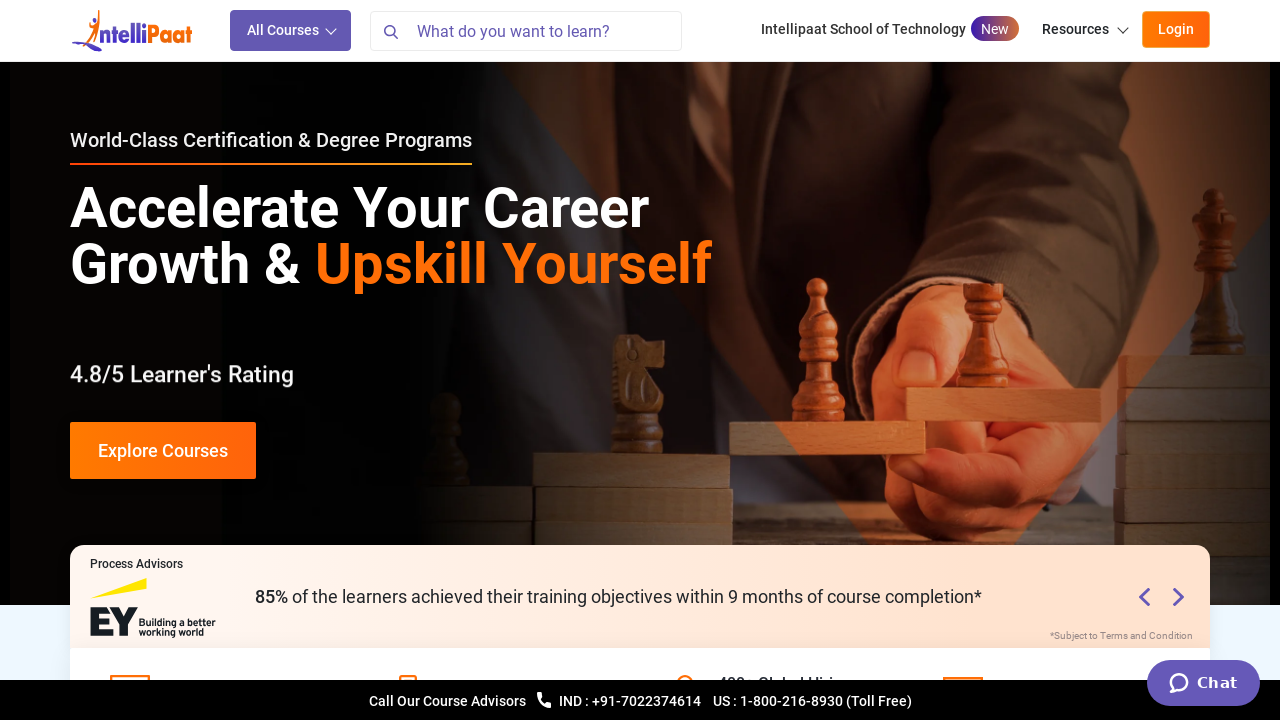

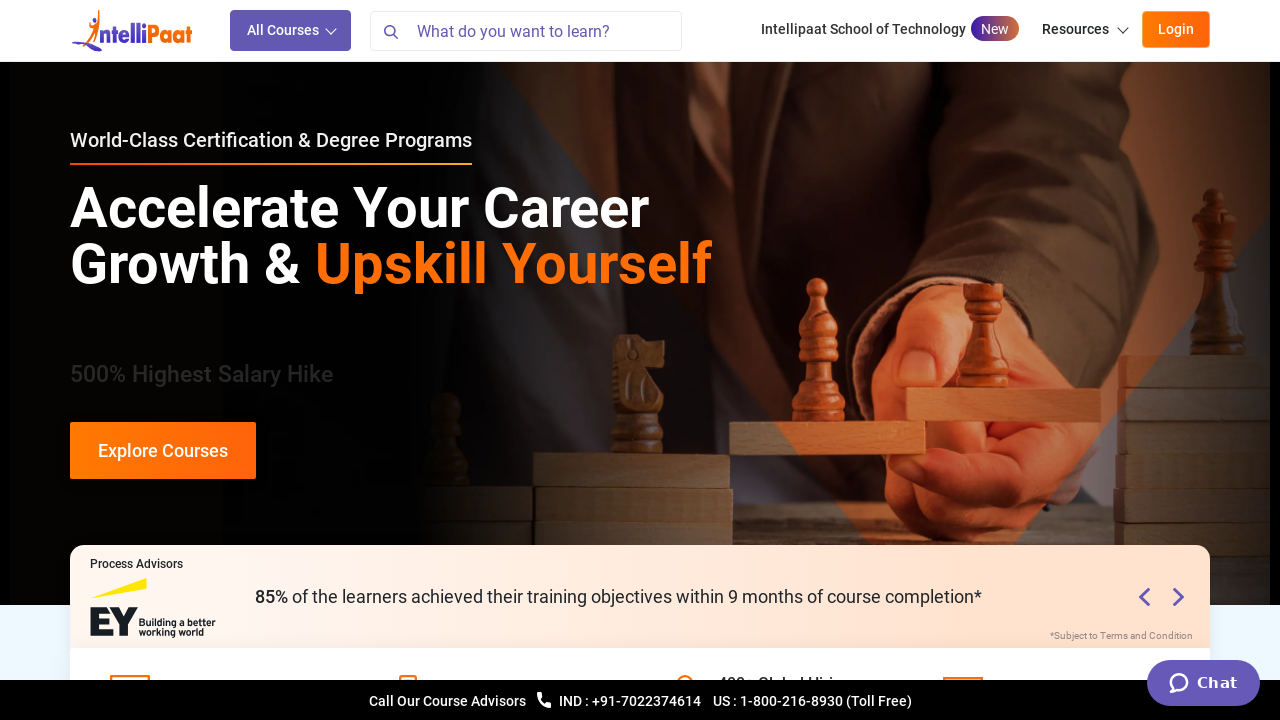